Tests a practice automation form by filling in name, email, mobile phone, and subject fields with test data.

Starting URL: https://www.tutorialspoint.com/selenium/practice/selenium_automation_practice.php

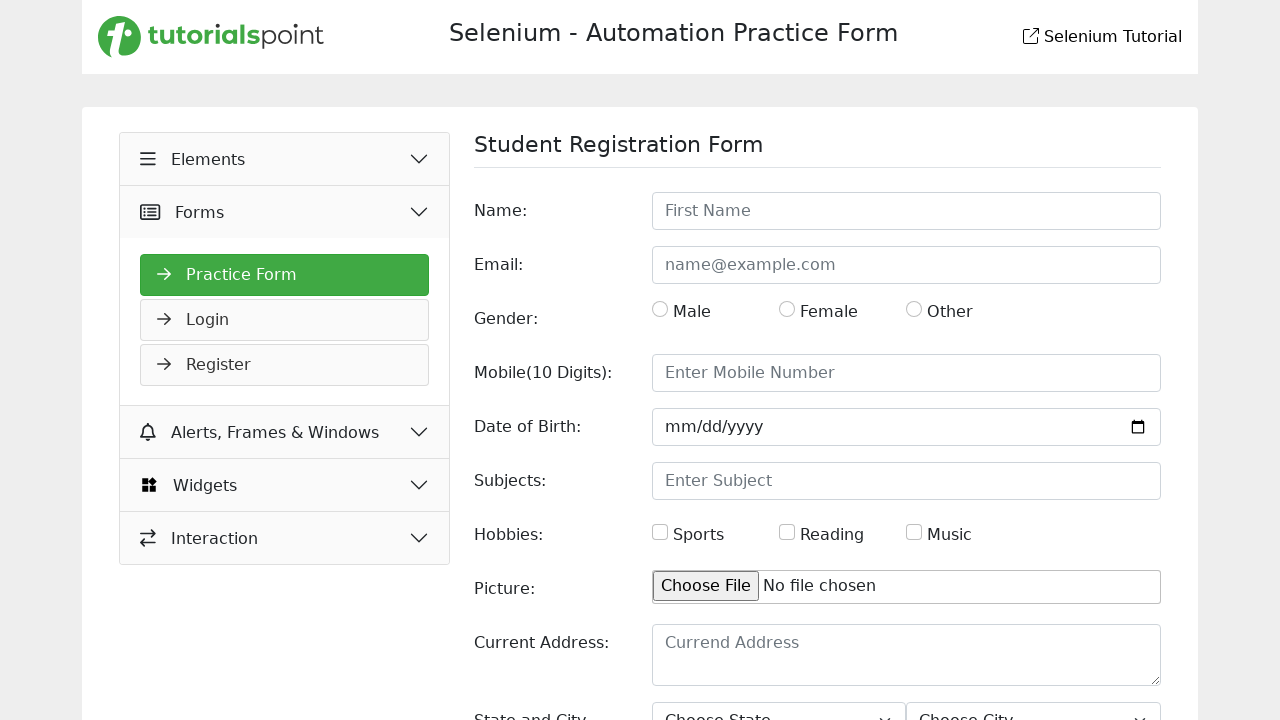

Filled name field with 'Jennifer Martinez' on #name
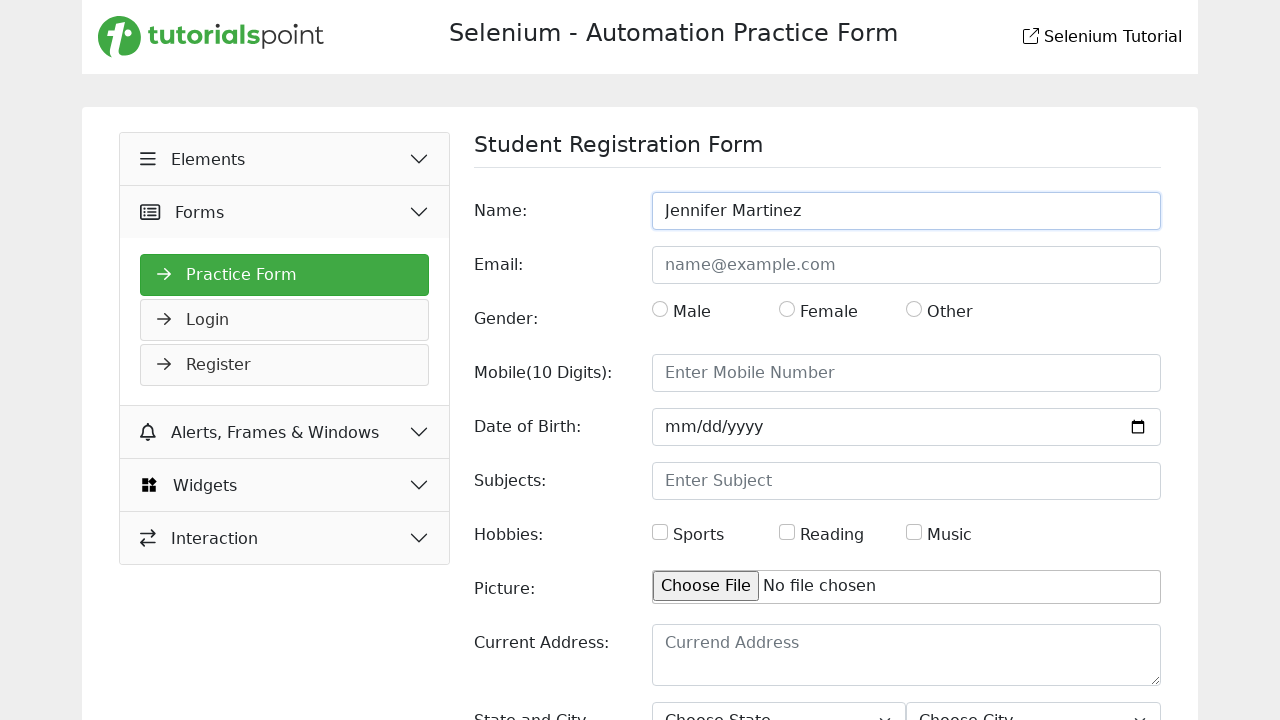

Filled email field with 'jennifer.martinez@testmail.com' on #email
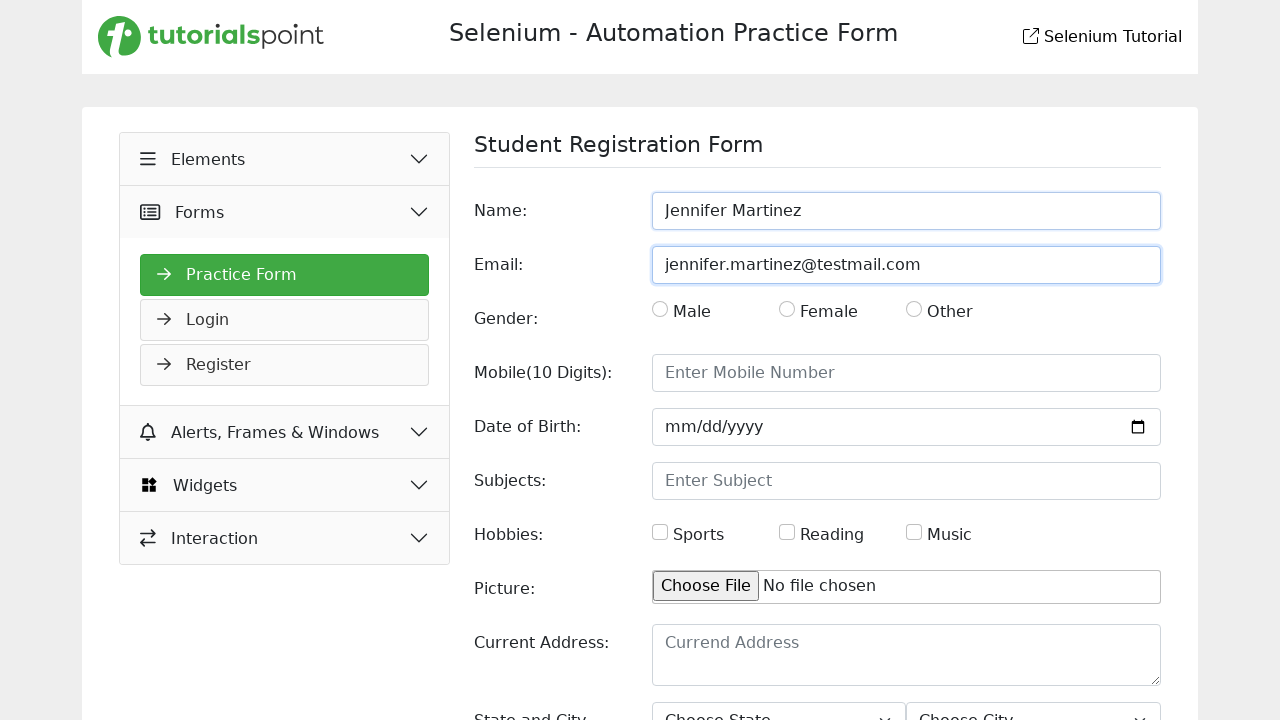

Filled mobile phone field with '5551234567' on #mobile
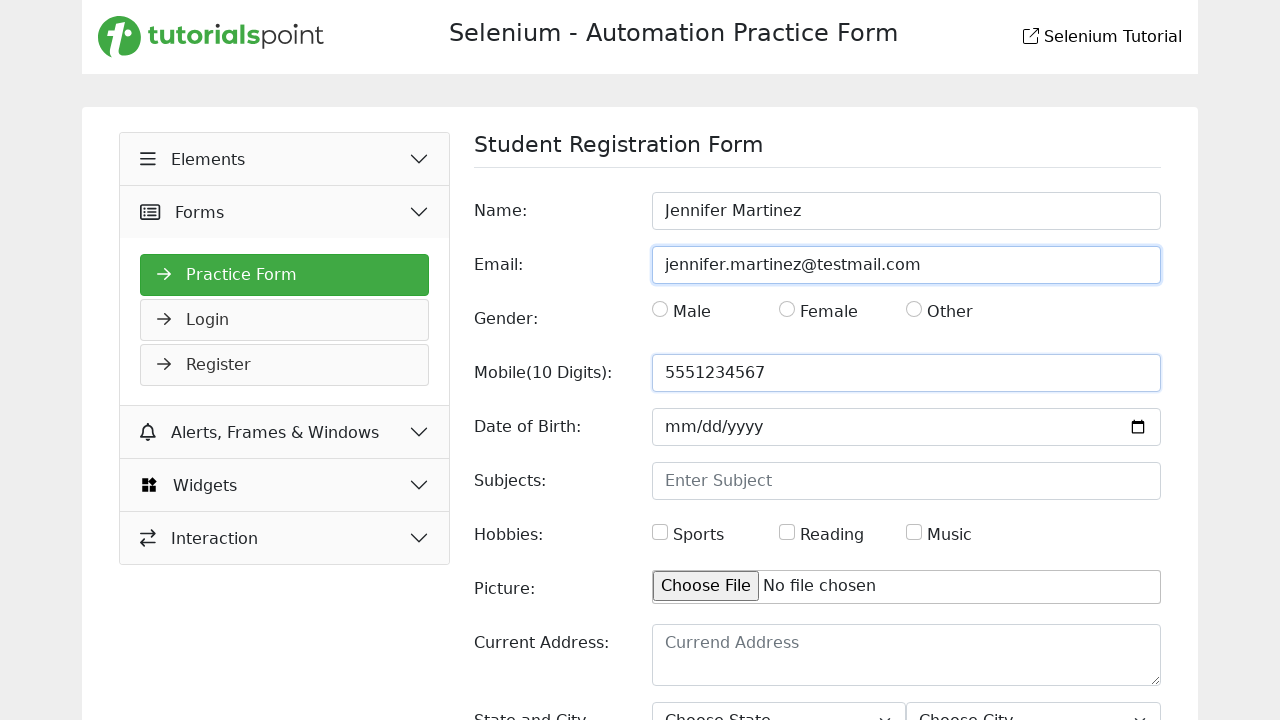

Filled subjects field with 'Computer Science' on #subjects
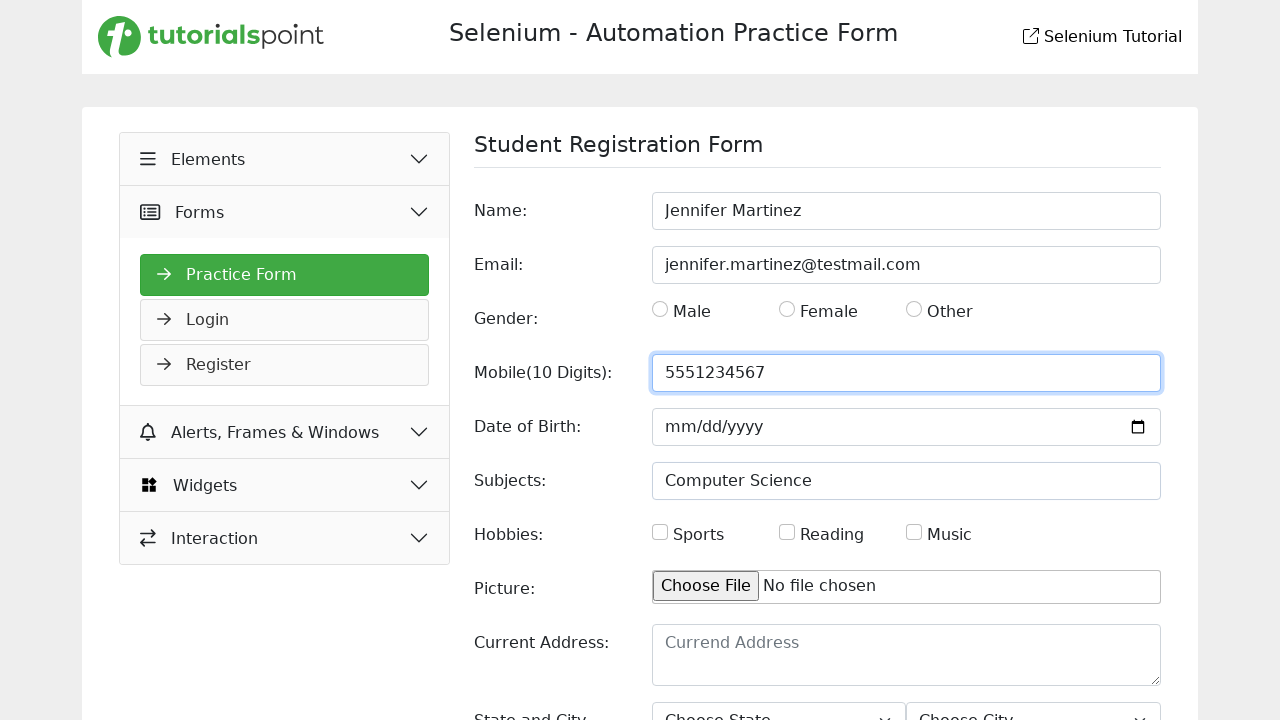

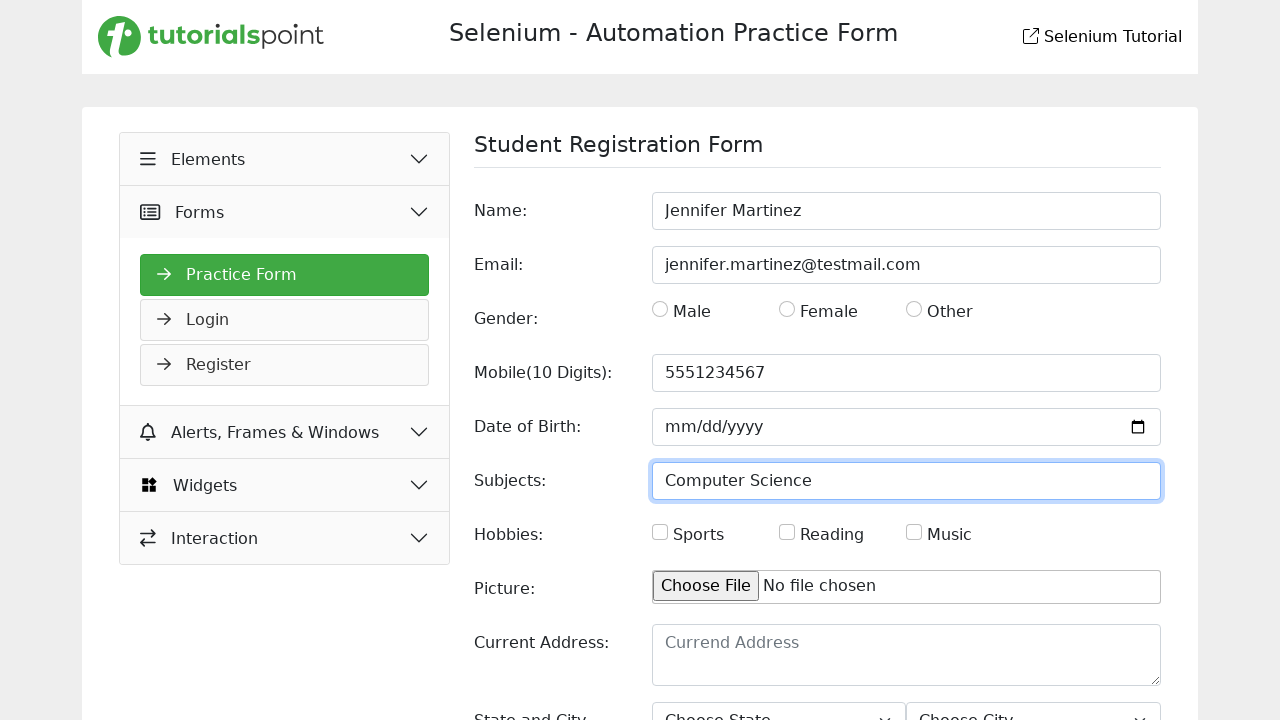